Tests clicking a link using full link text locator strategy by navigating to A/B Testing page

Starting URL: https://the-internet.herokuapp.com

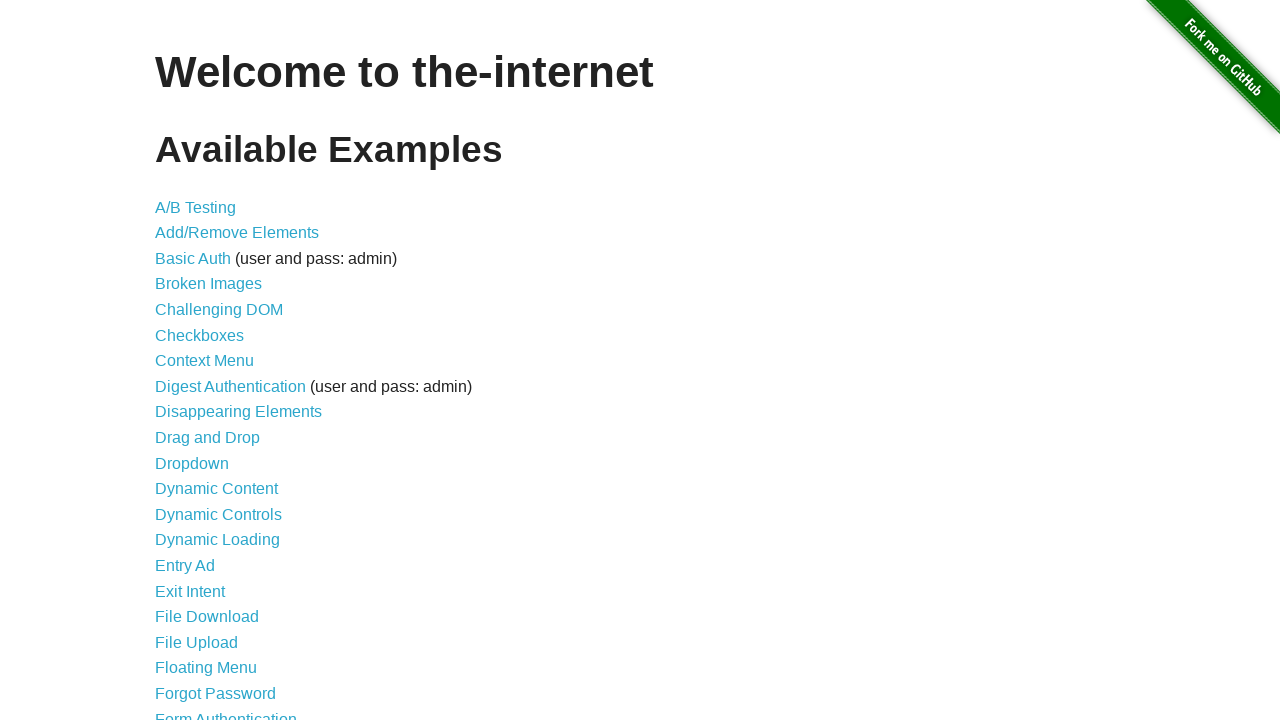

Navigated to the-internet.herokuapp.com
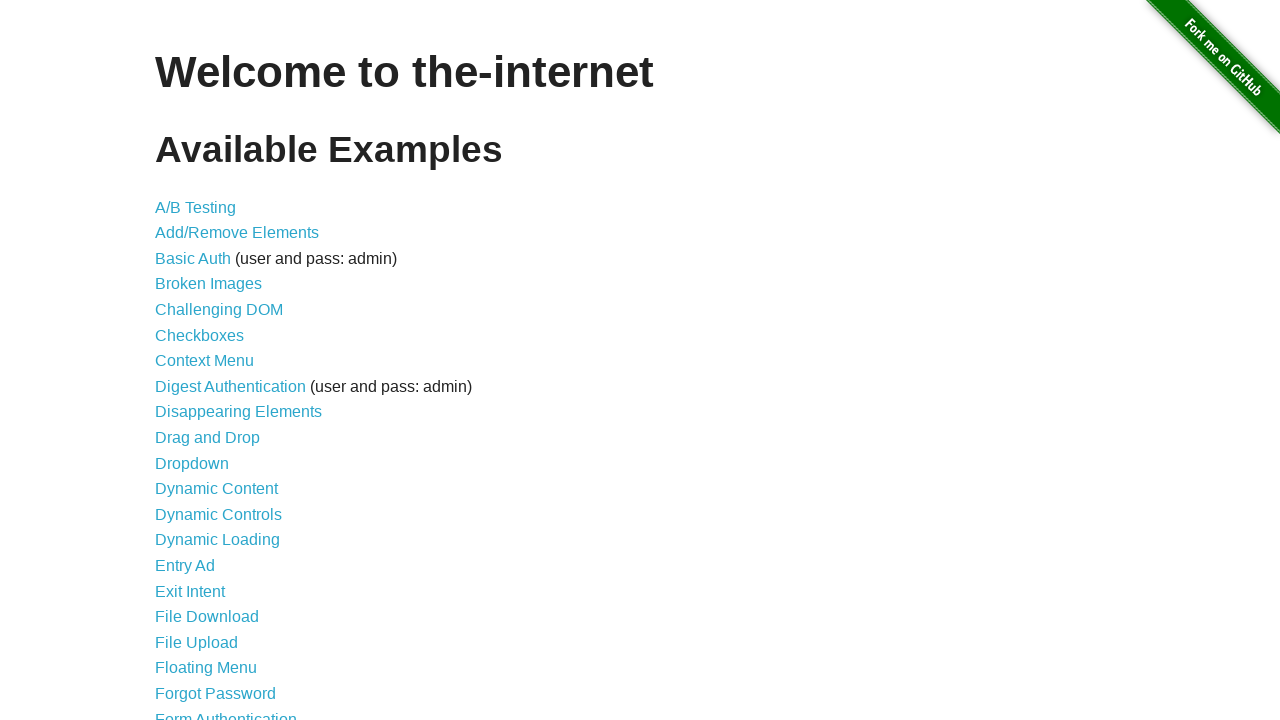

Clicked A/B Testing link at (196, 207) on text=A/B Testing
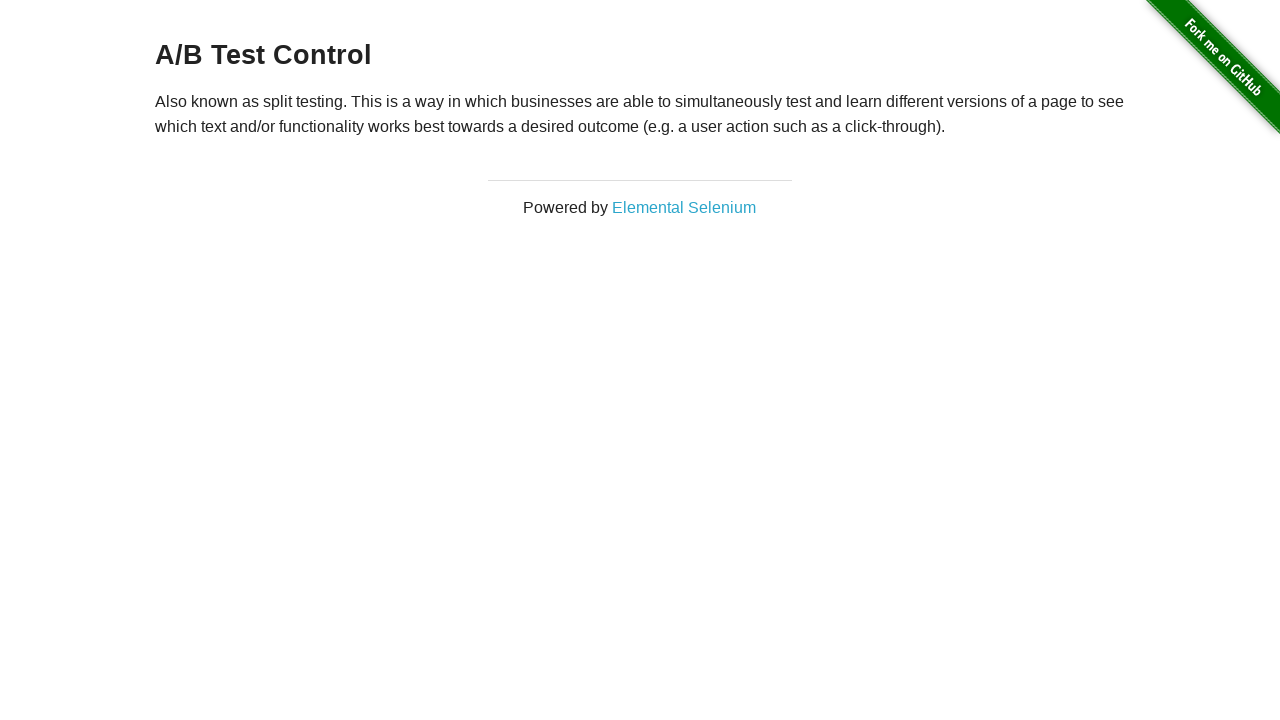

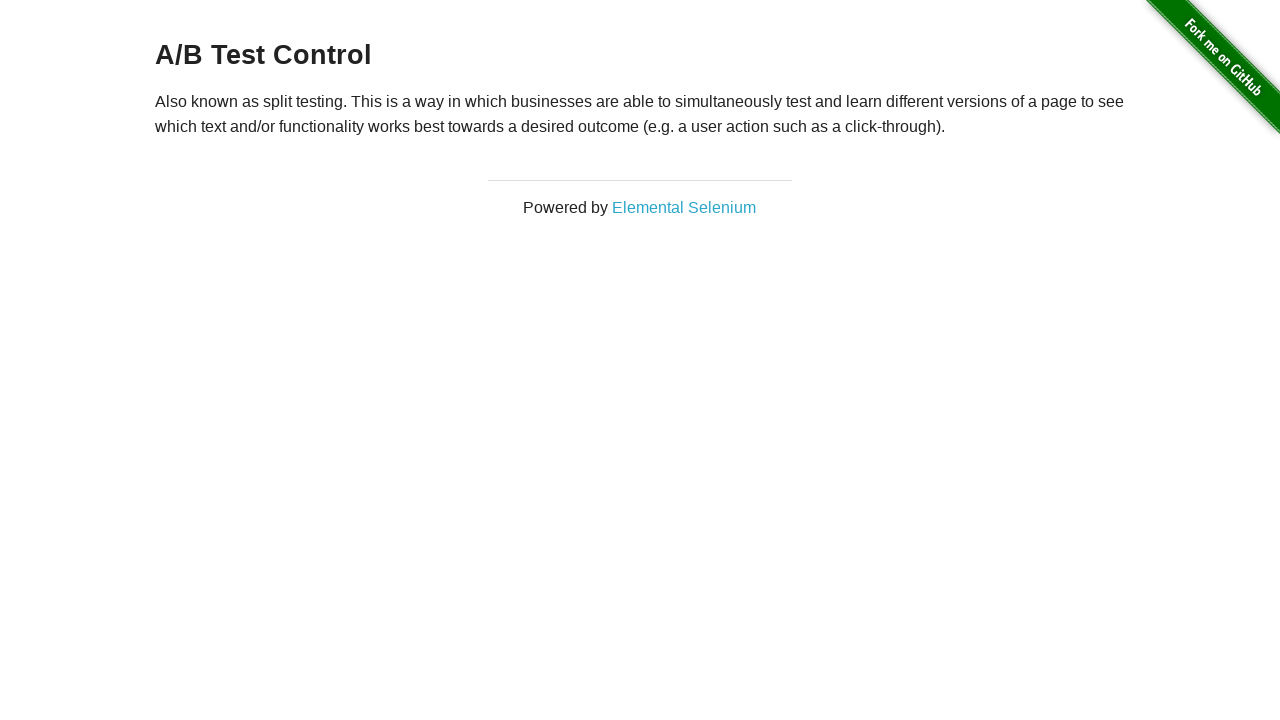